Tests JavaScript alert and confirm dialog handling by clicking buttons that trigger alerts, accepting one alert and dismissing a confirm dialog.

Starting URL: https://rahulshettyacademy.com/AutomationPractice/

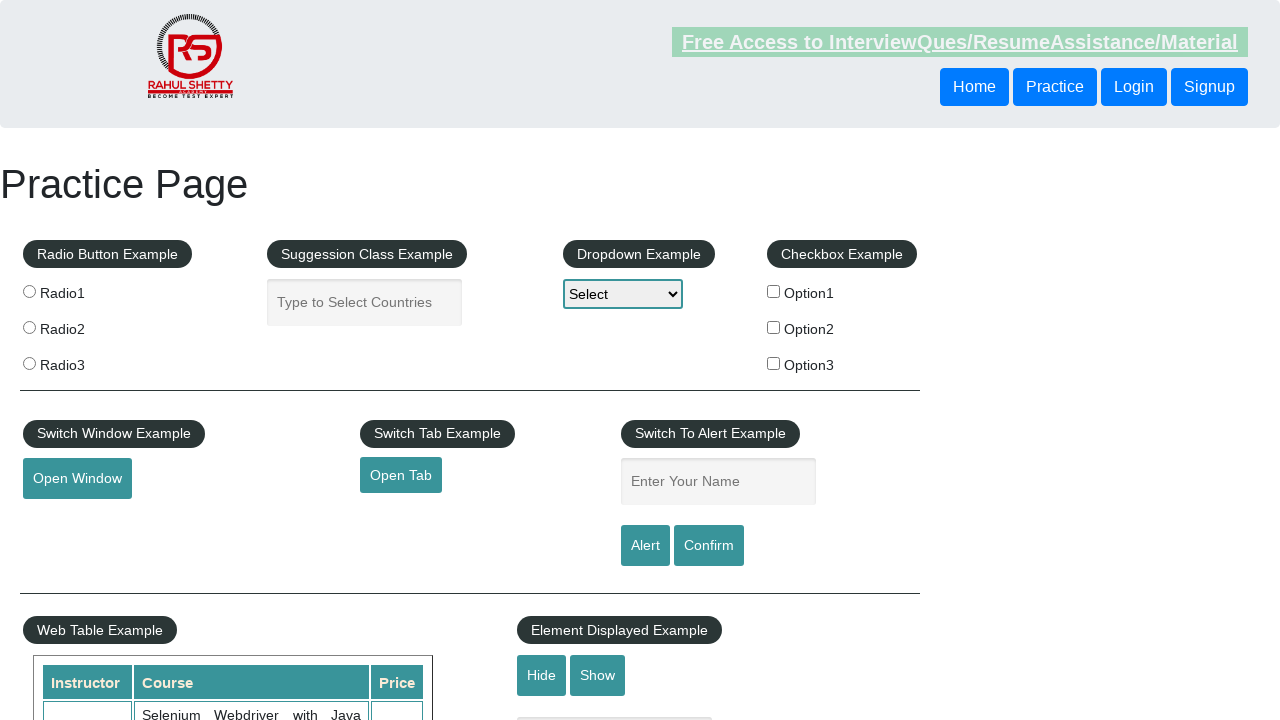

Clicked alert button to trigger JavaScript alert at (645, 546) on #alertbtn
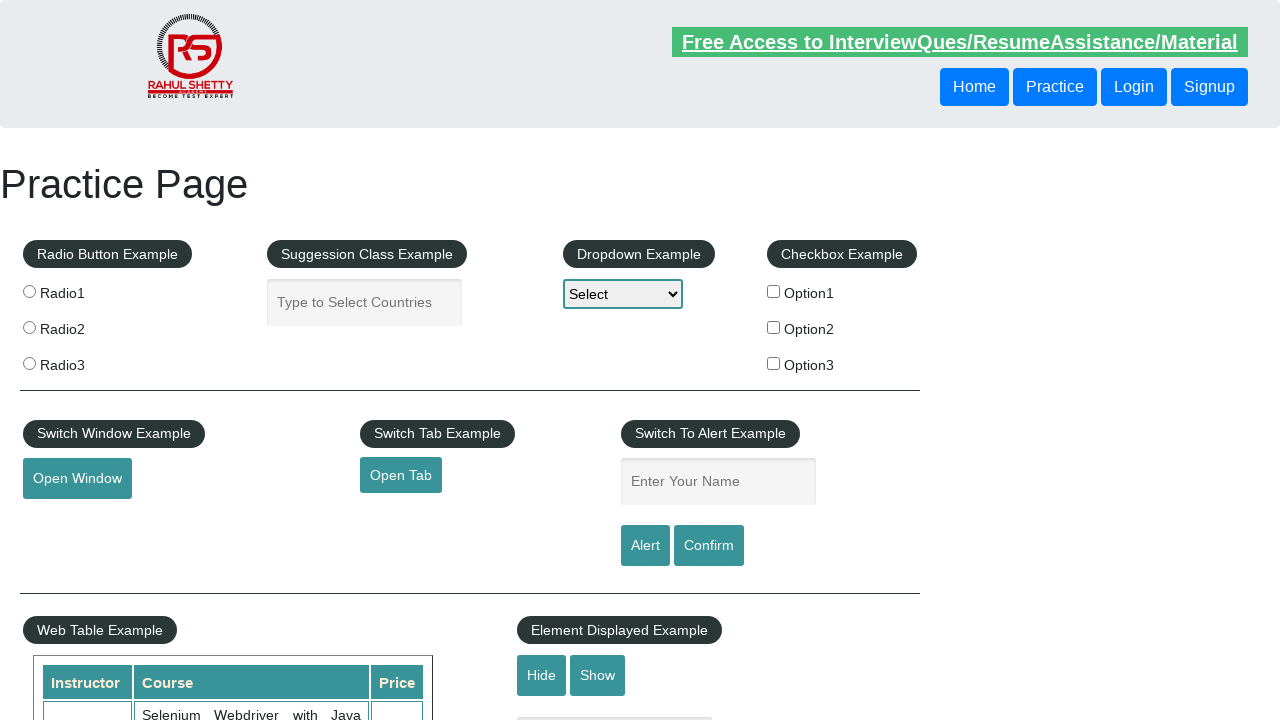

Set up dialog handler to accept alerts
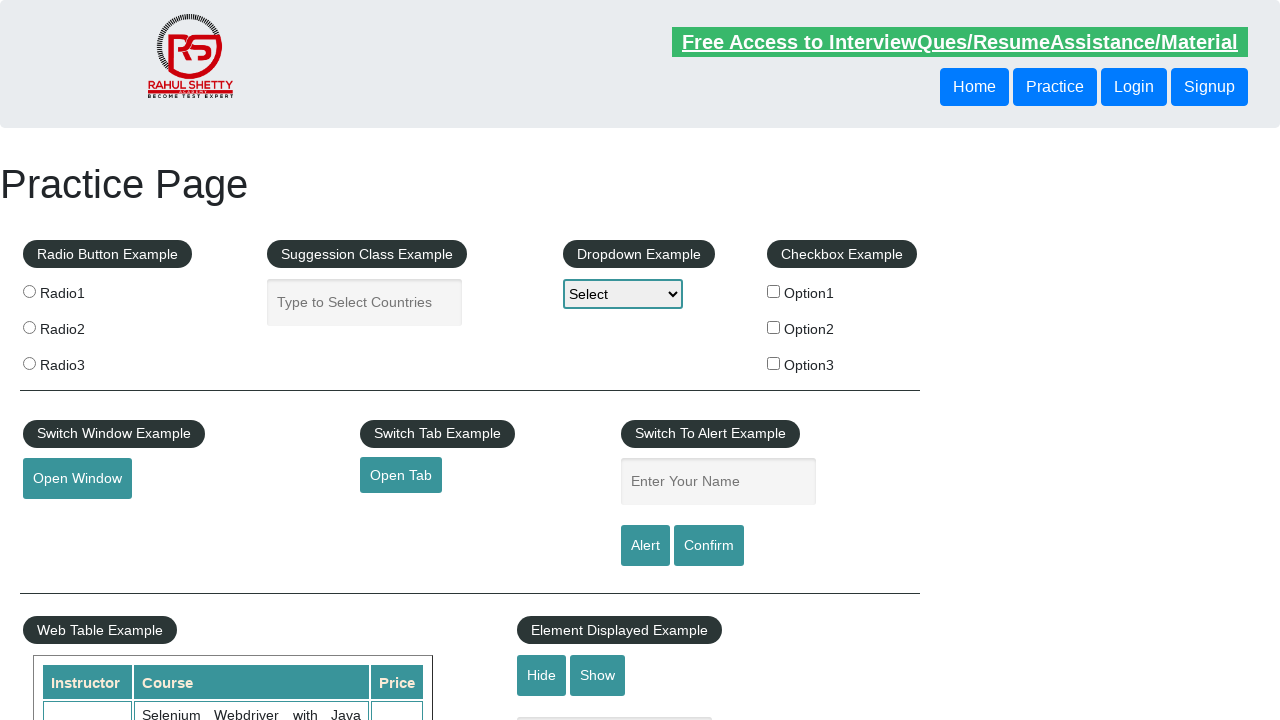

Waited for alert processing to complete
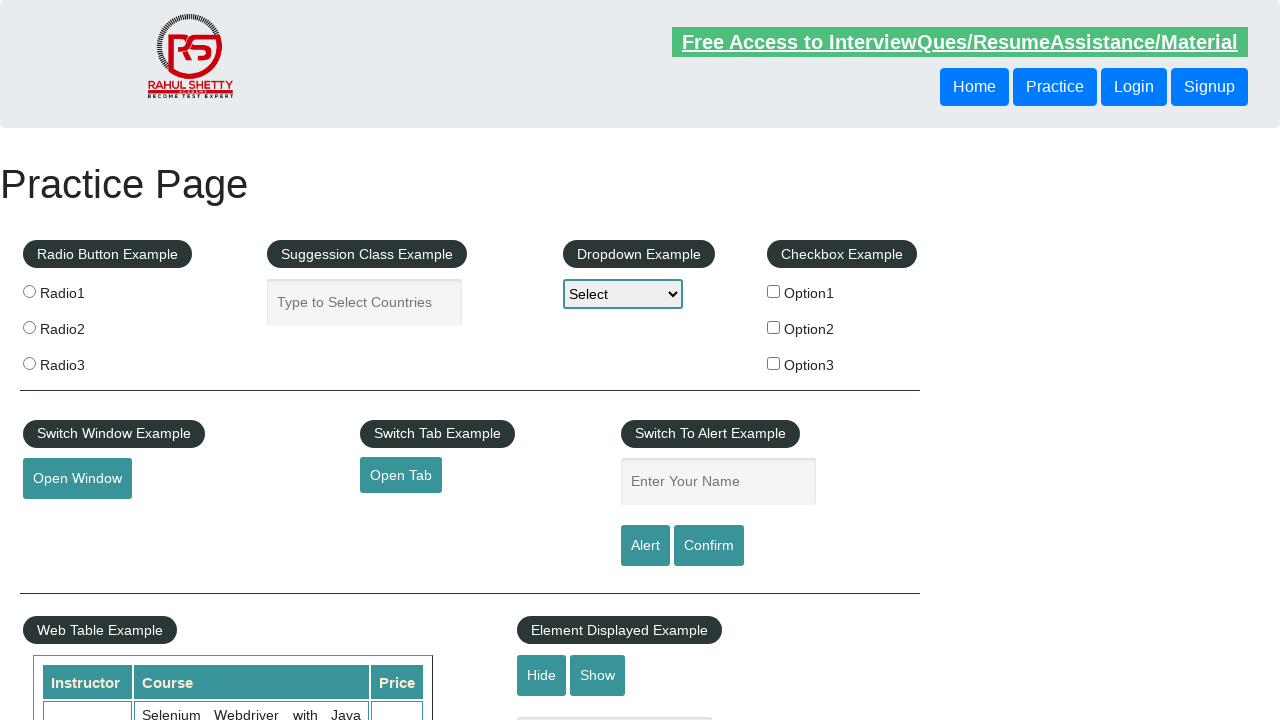

Clicked confirm button to trigger confirm dialog at (709, 546) on #confirmbtn
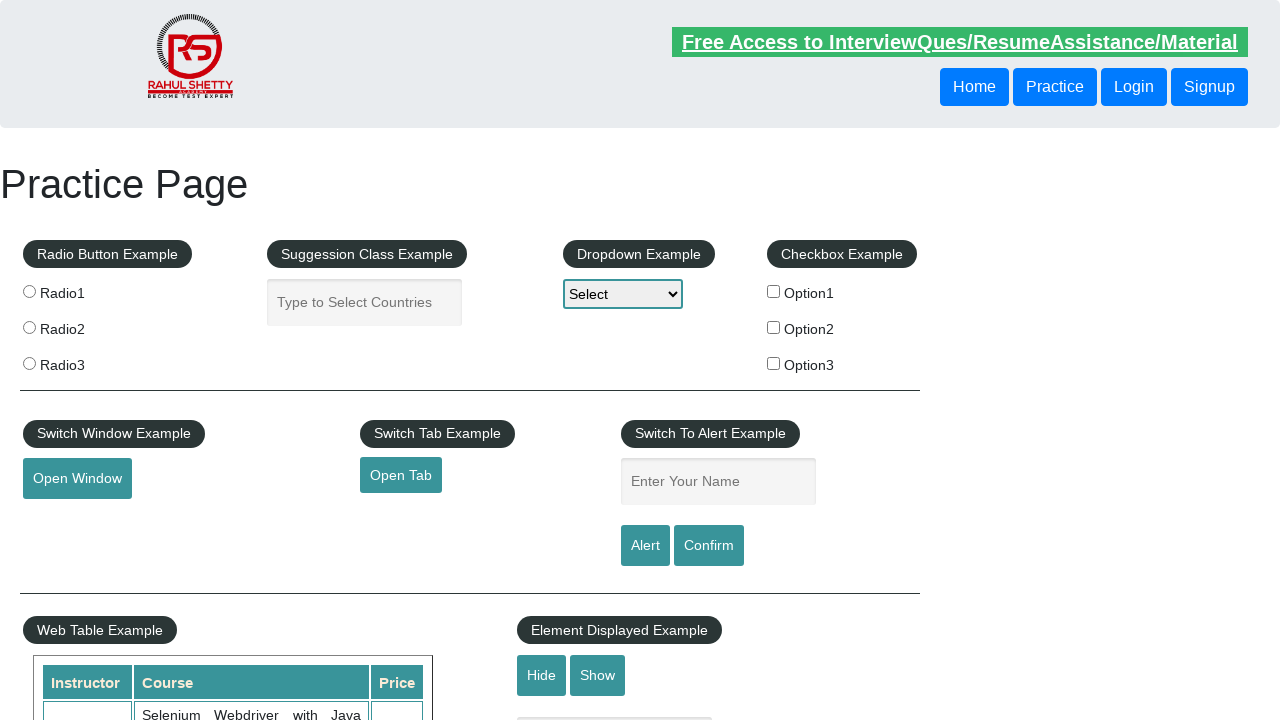

Set up dialog handler to dismiss confirm dialogs
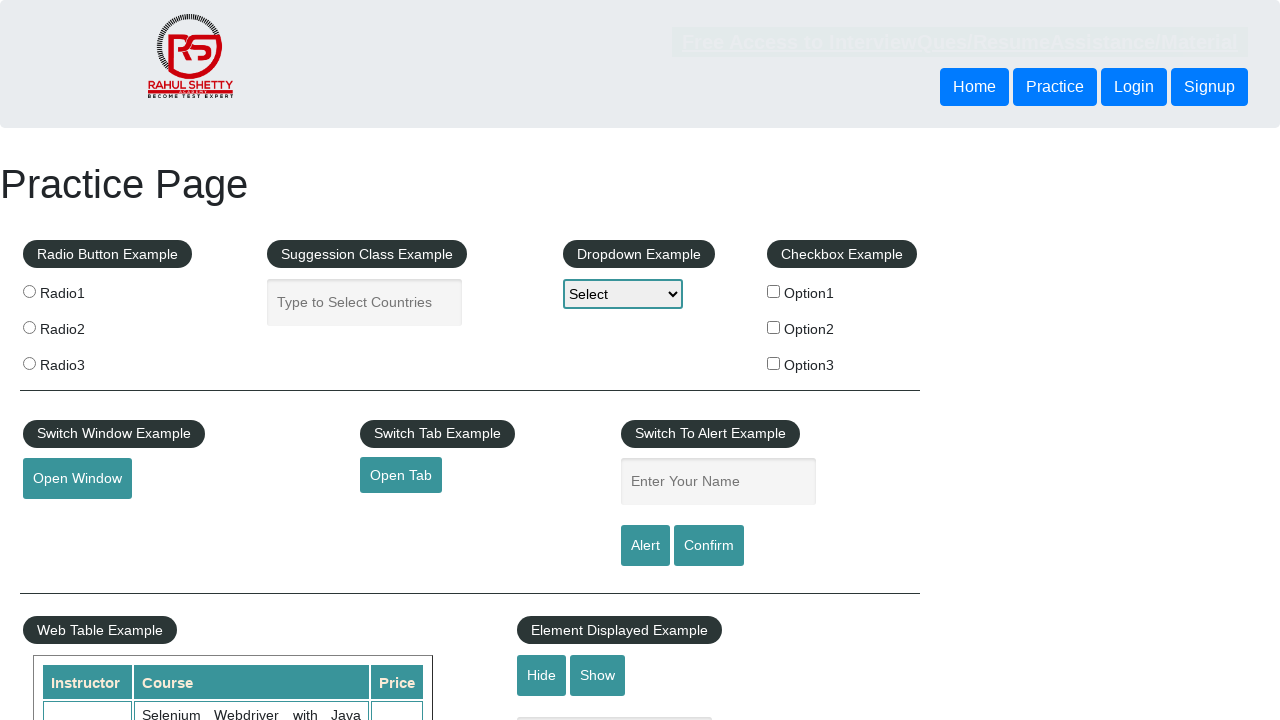

Clicked confirm button again to trigger and dismiss confirm dialog at (709, 546) on #confirmbtn
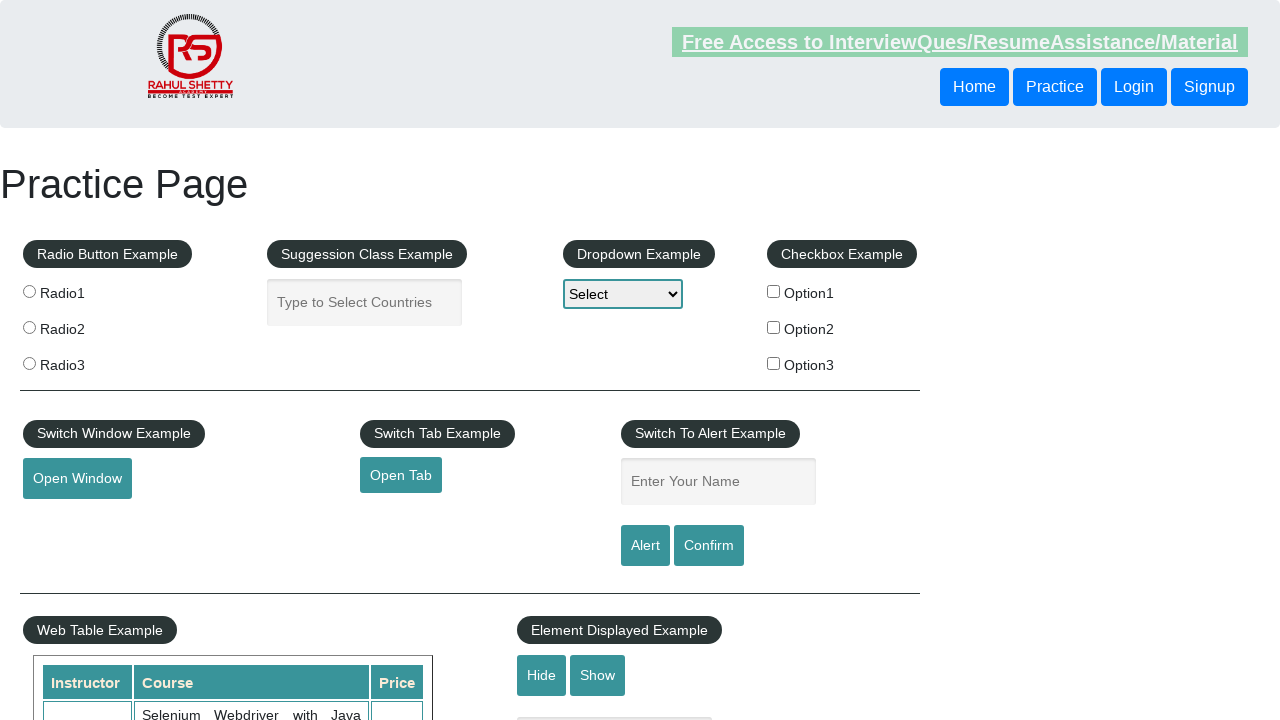

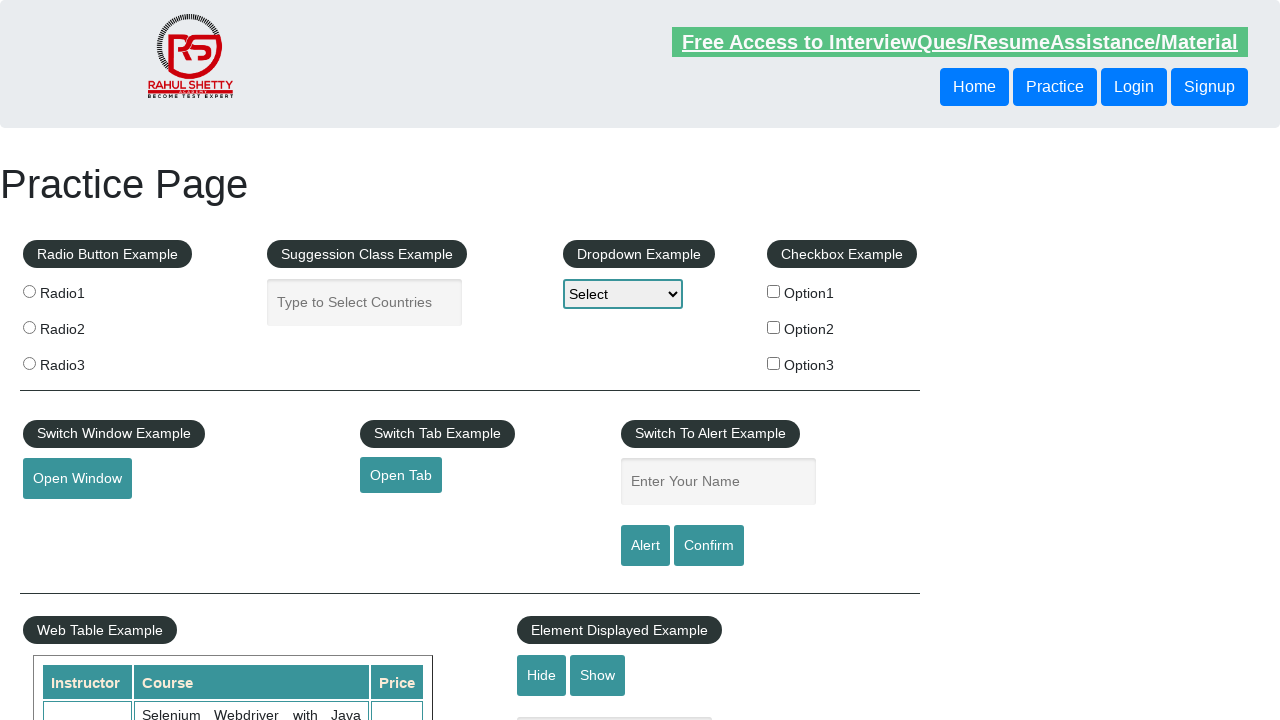